Tests progress bar functionality by clicking the Start button to initiate the progress bar.

Starting URL: https://demoqa.com/progress-bar

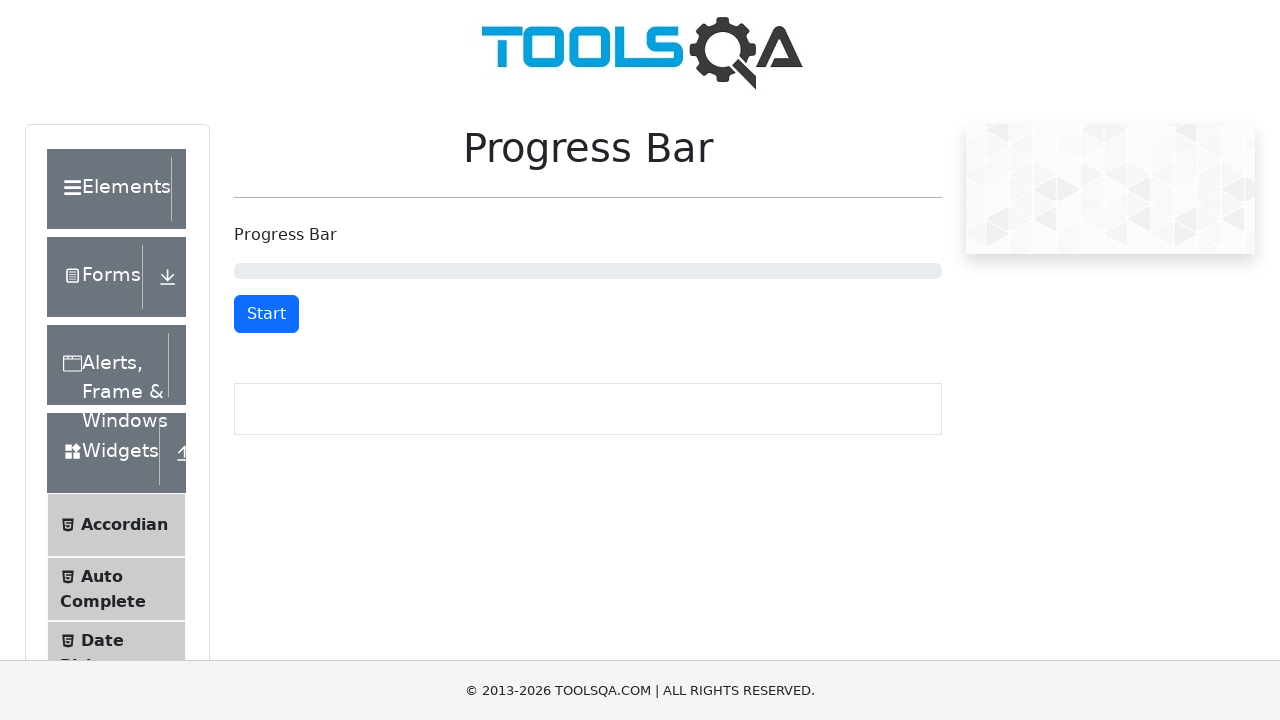

Clicked the Start button to initiate the progress bar at (266, 314) on button:has-text('Start')
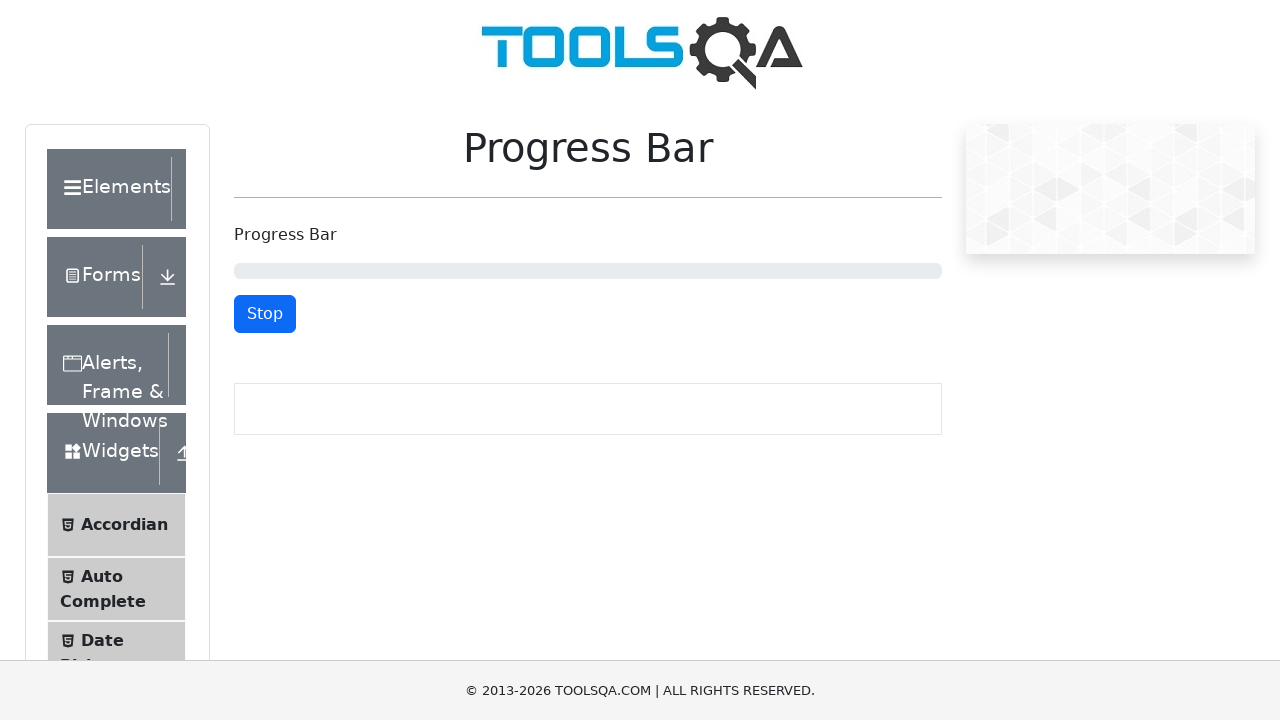

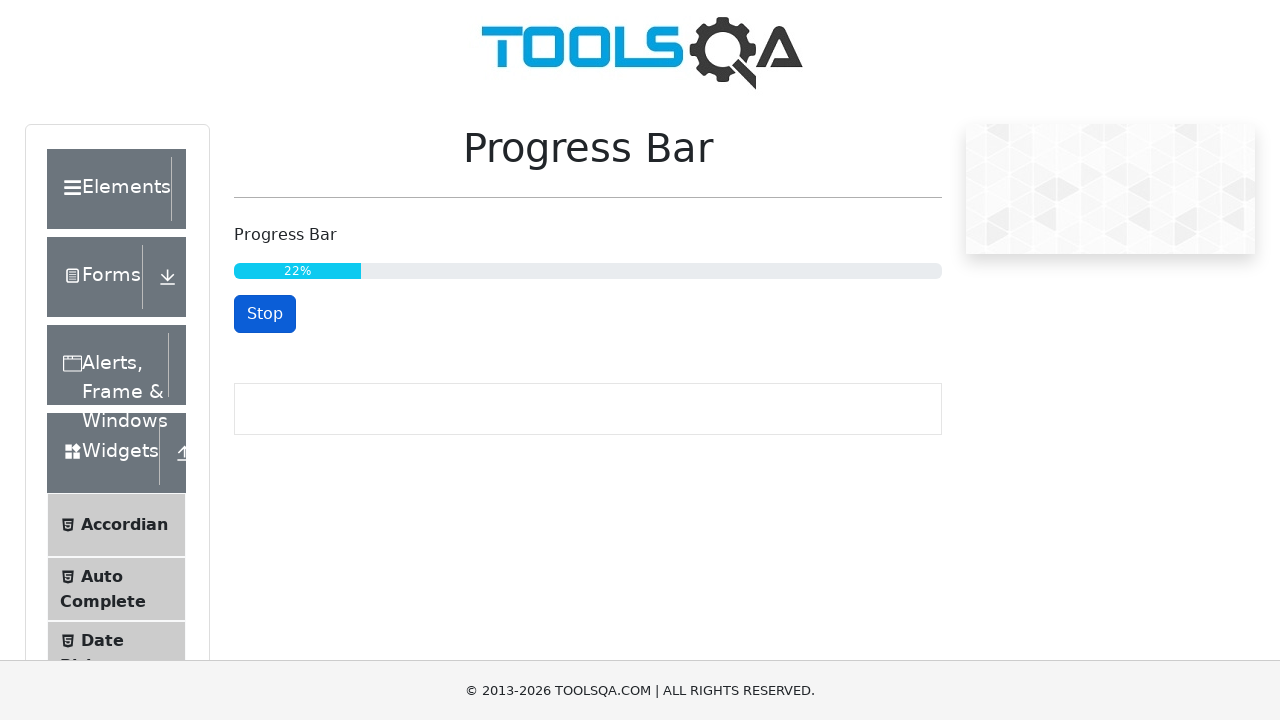